Tests tablet category navigation from homepage, clicking on the Tablets section and verifying the category page loads correctly

Starting URL: https://www.advantageonlineshopping.com

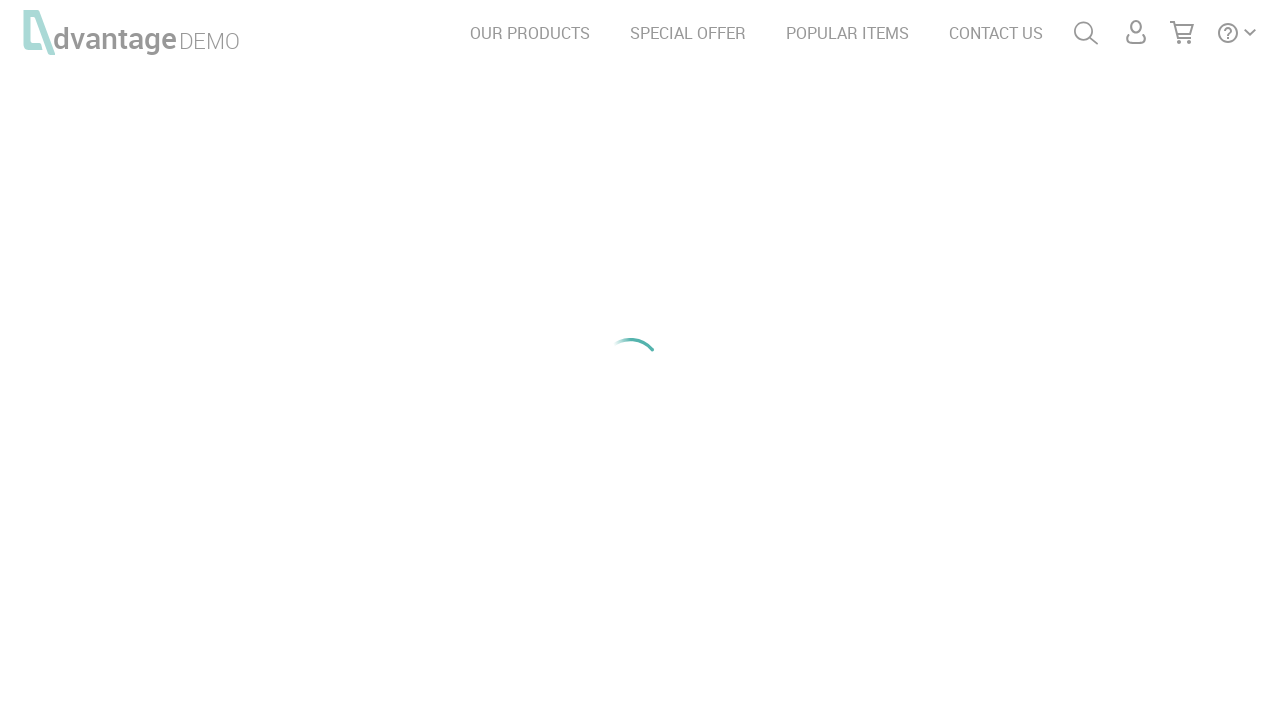

Waited for Tablets category image to load
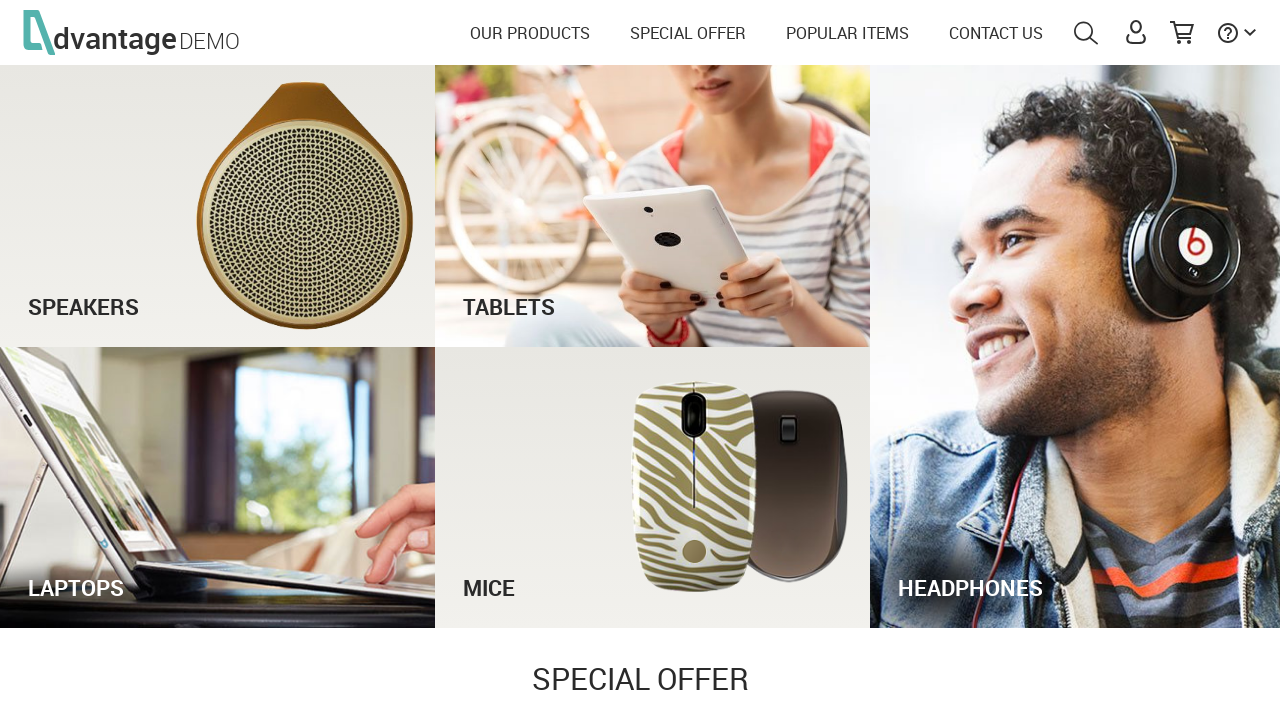

Clicked on Tablets category at (653, 206) on #tabletsImg
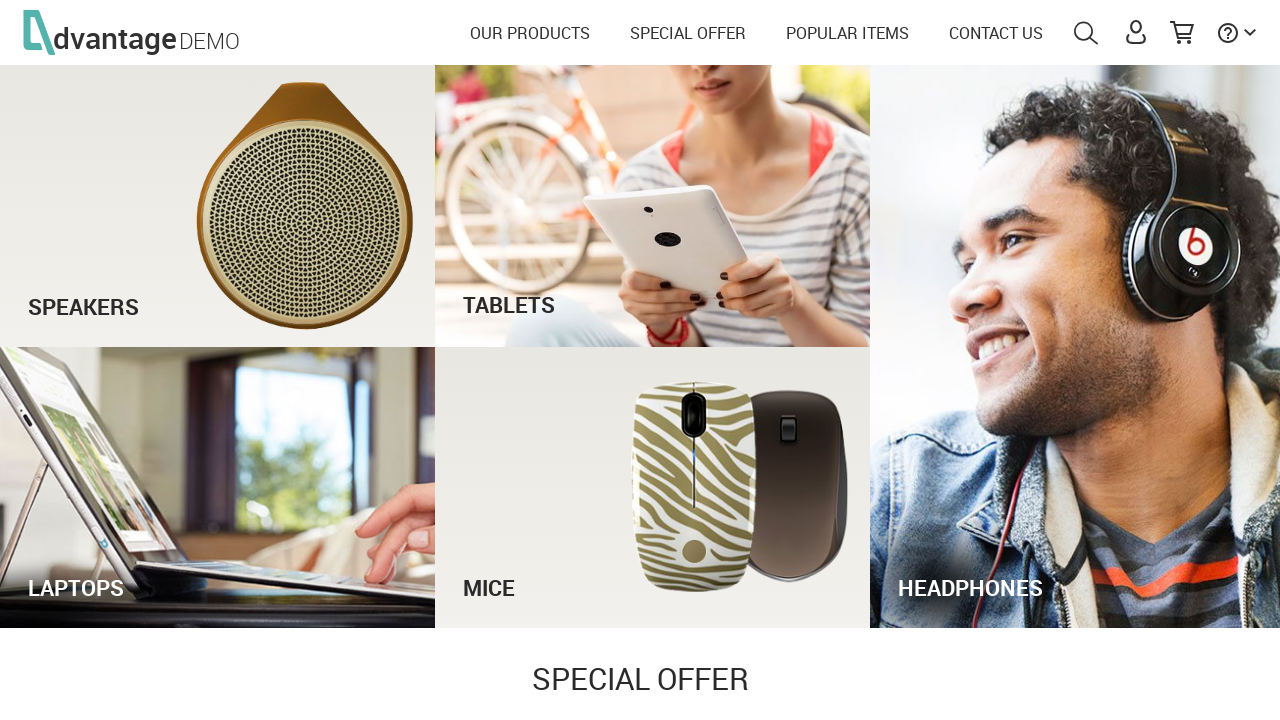

Tablets category page loaded with category title visible
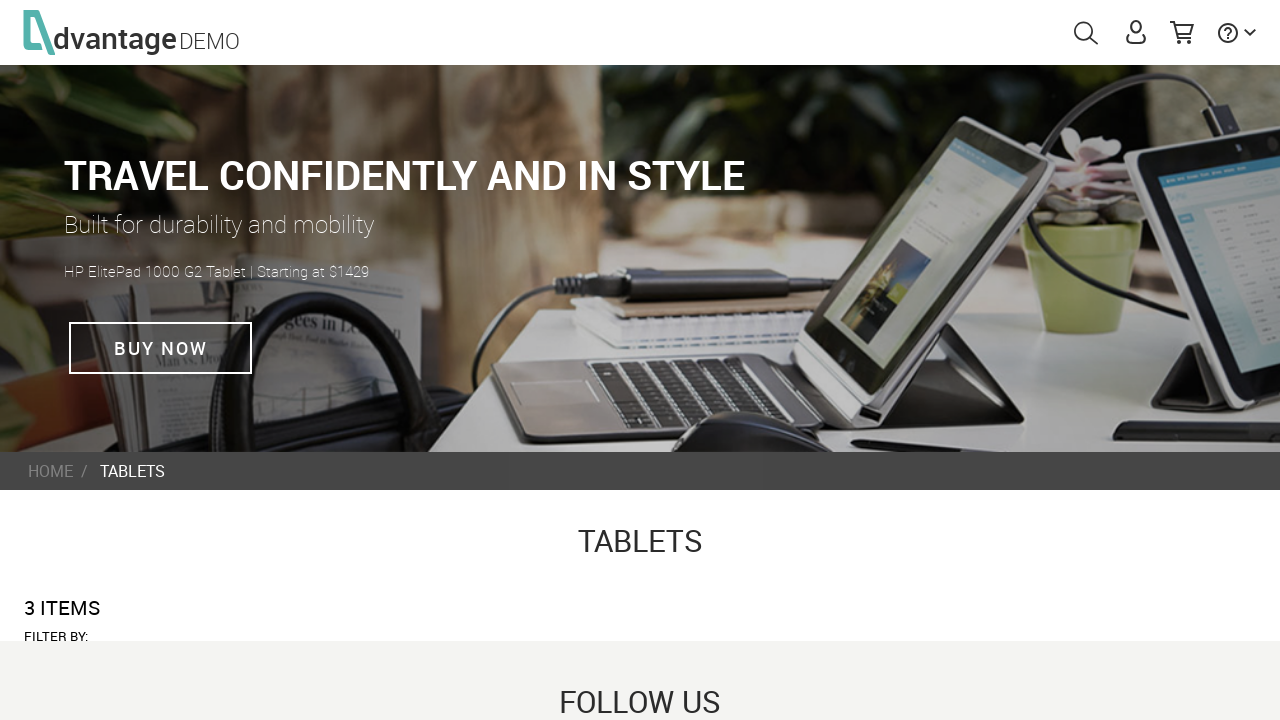

Verified URL changed to Tablets category page
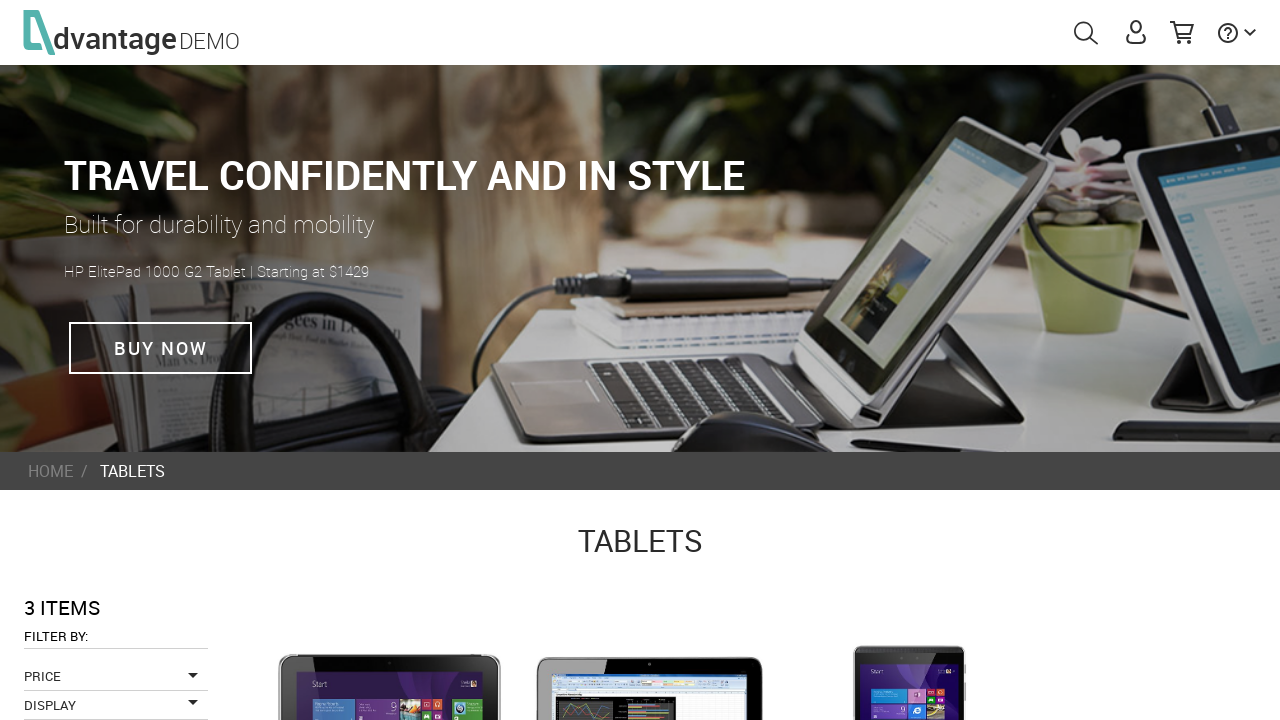

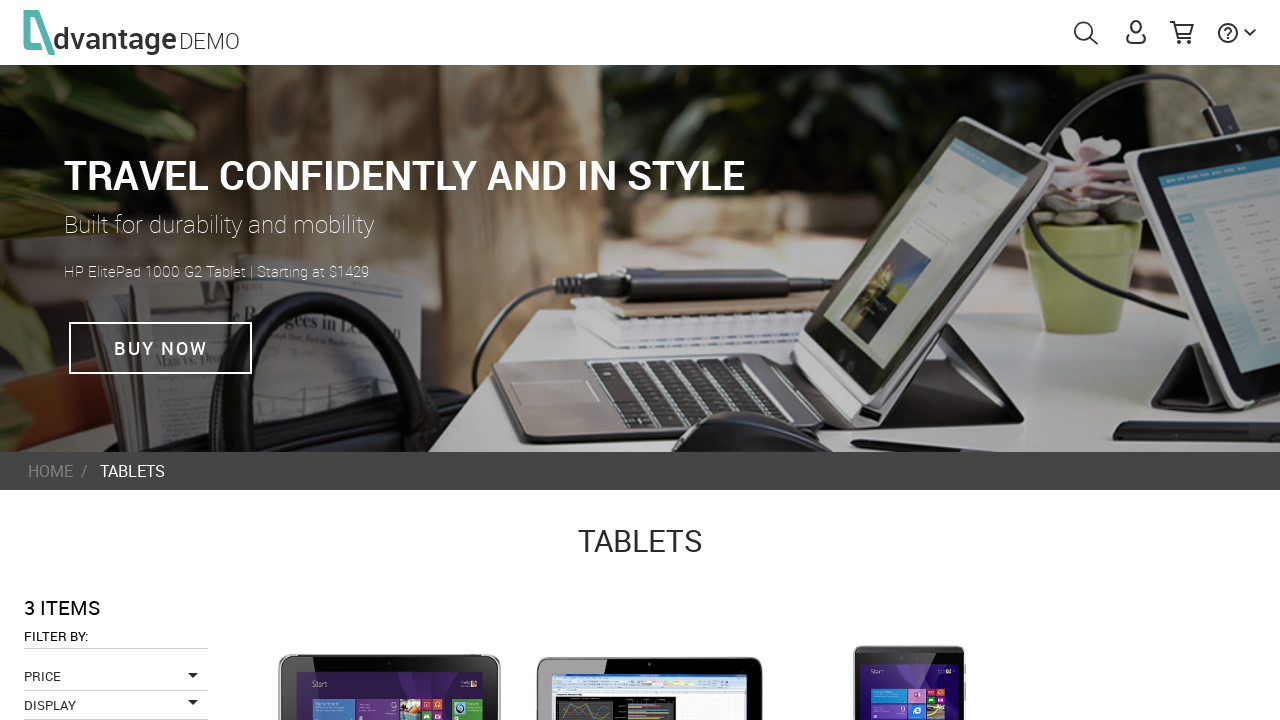